Tests the show/hide functionality by clicking the "Hide" button to hide a textbox and verifying it becomes hidden

Starting URL: https://www.letskodeit.com/practice

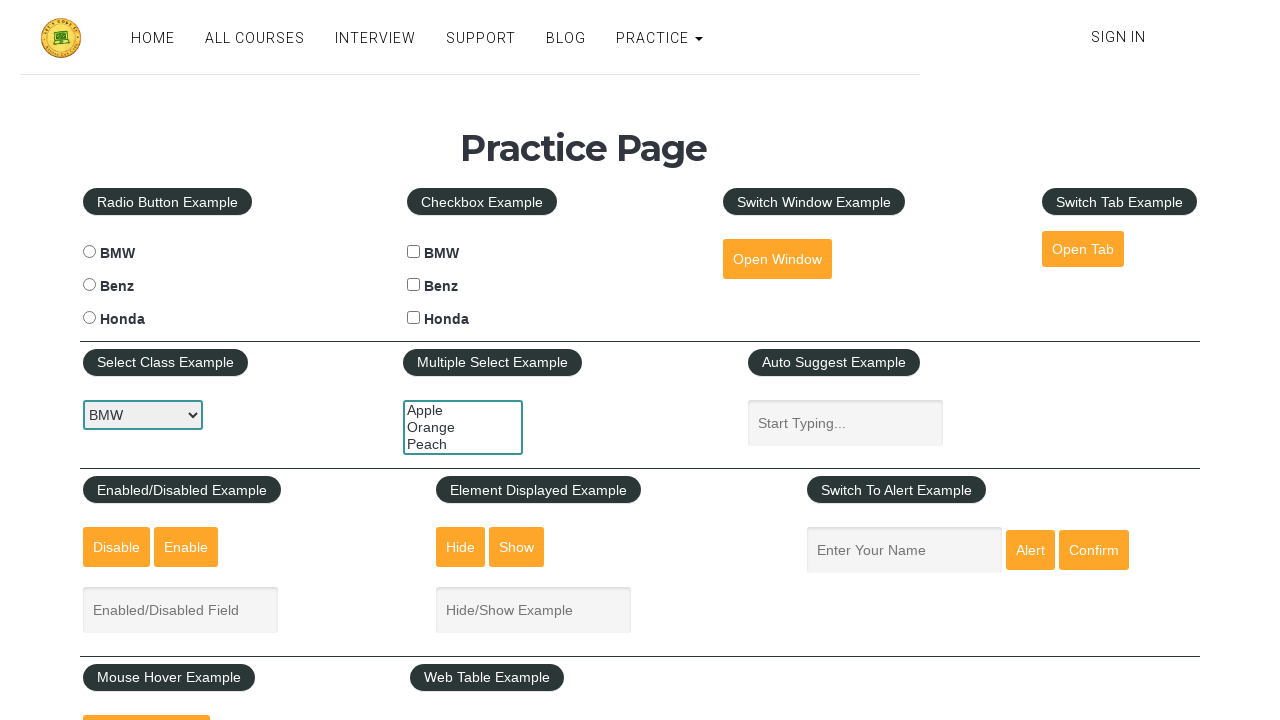

Scrolled down the page by 350 pixels
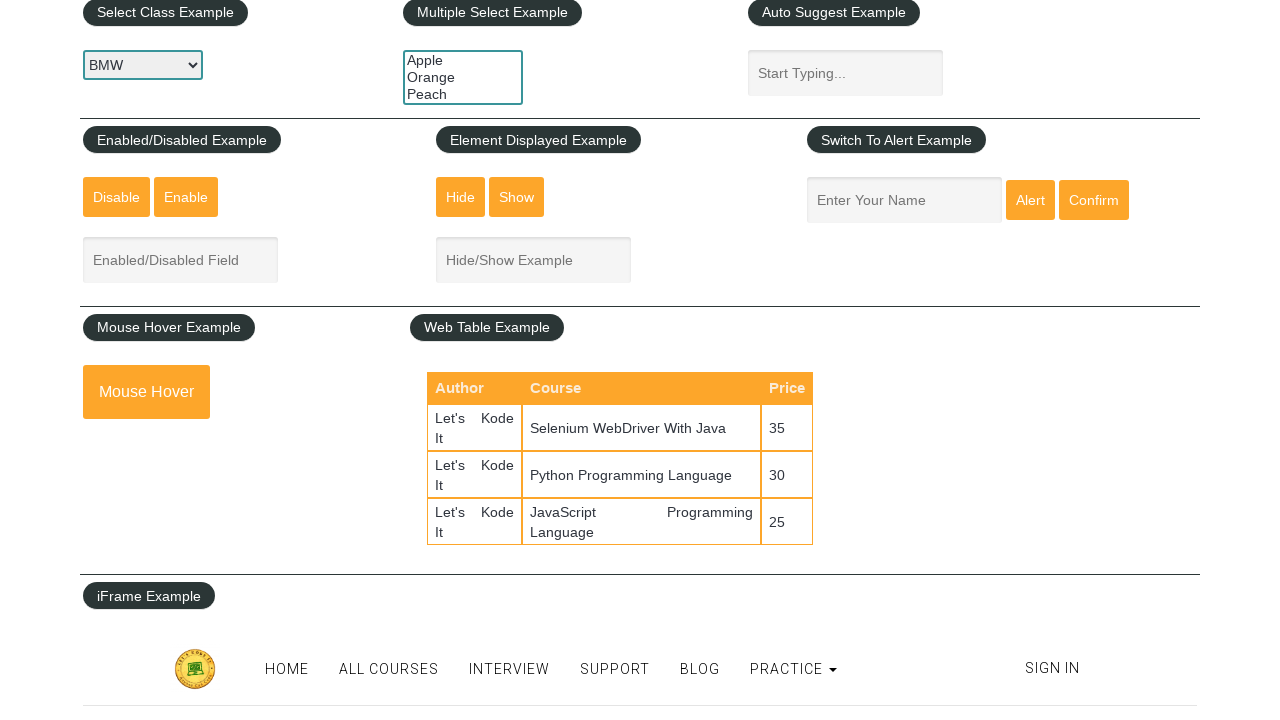

Clicked the 'Hide' button to hide the textbox at (461, 197) on #hide-textbox
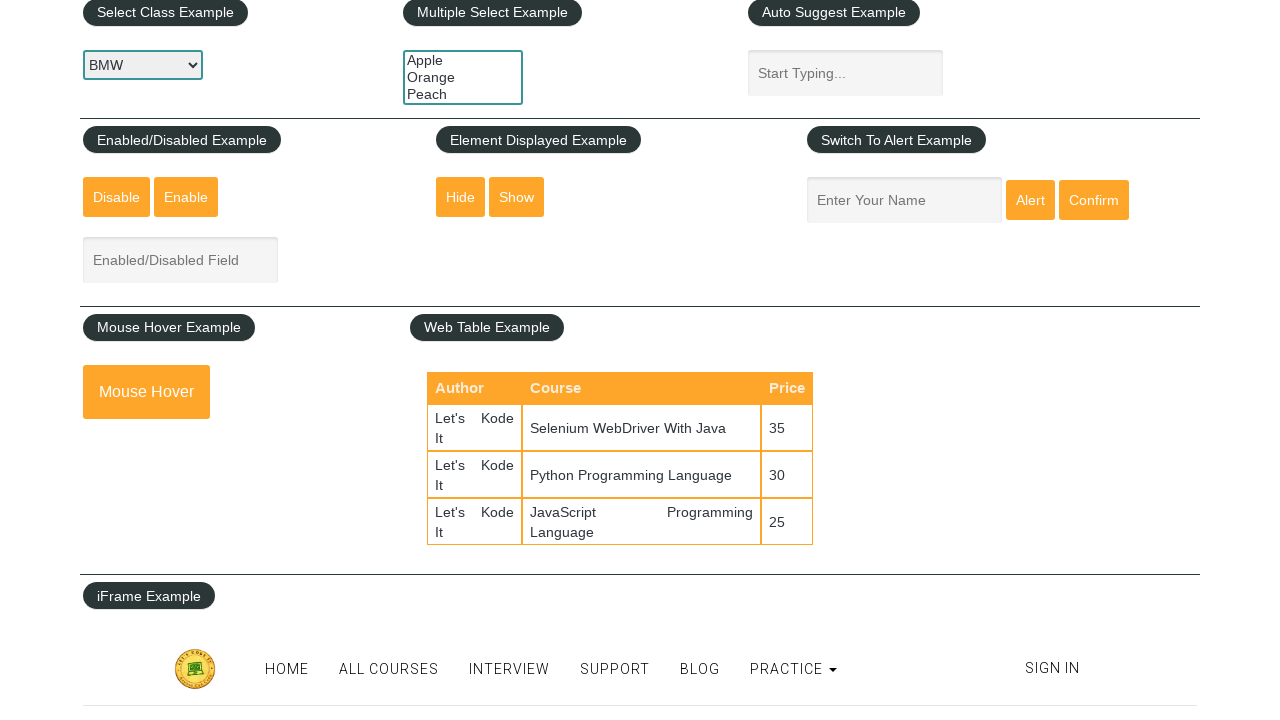

Verified that the textbox is now hidden
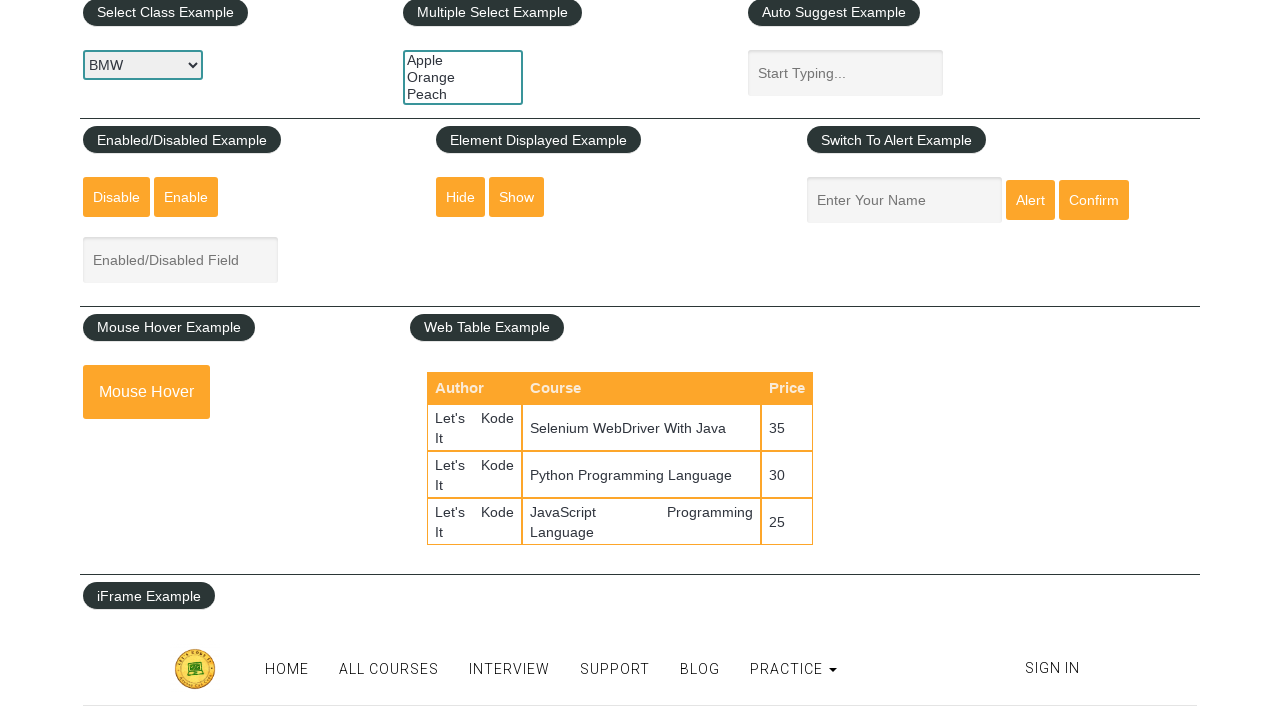

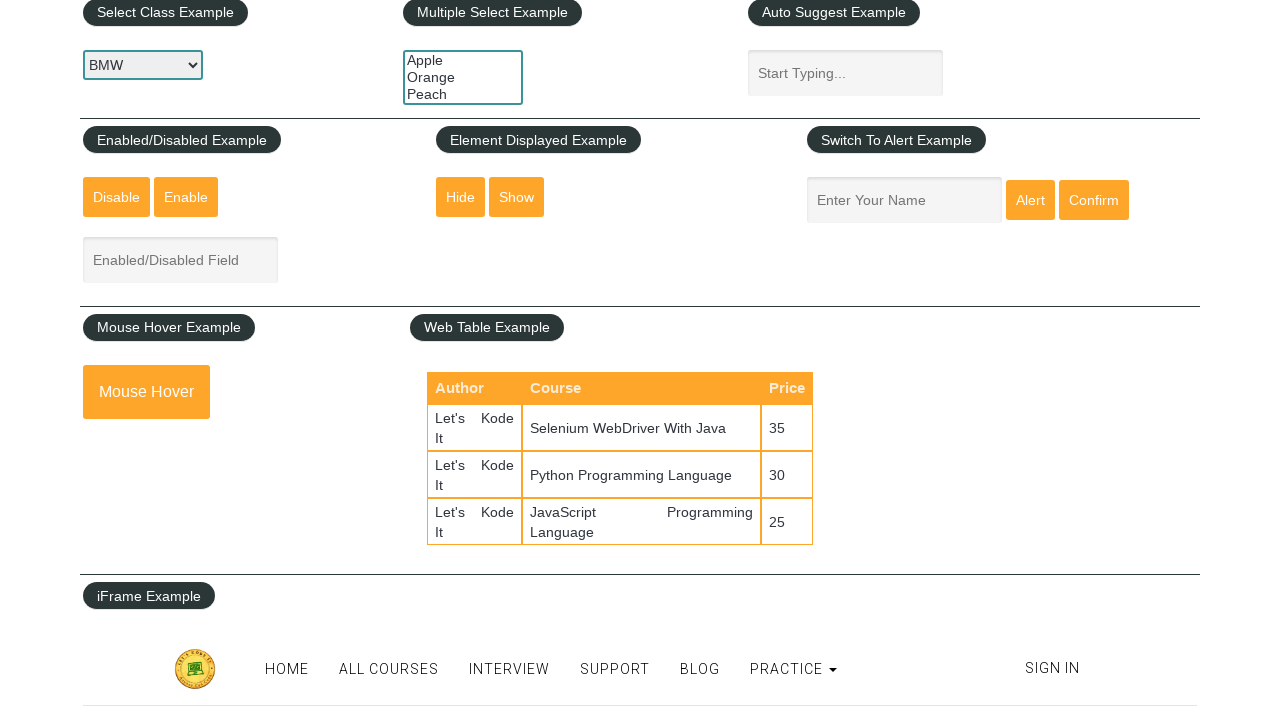